Navigates to Google signup page, clicks the Help link which opens in a new window, and switches to that new window

Starting URL: https://accounts.google.com/SignUp?hl=en

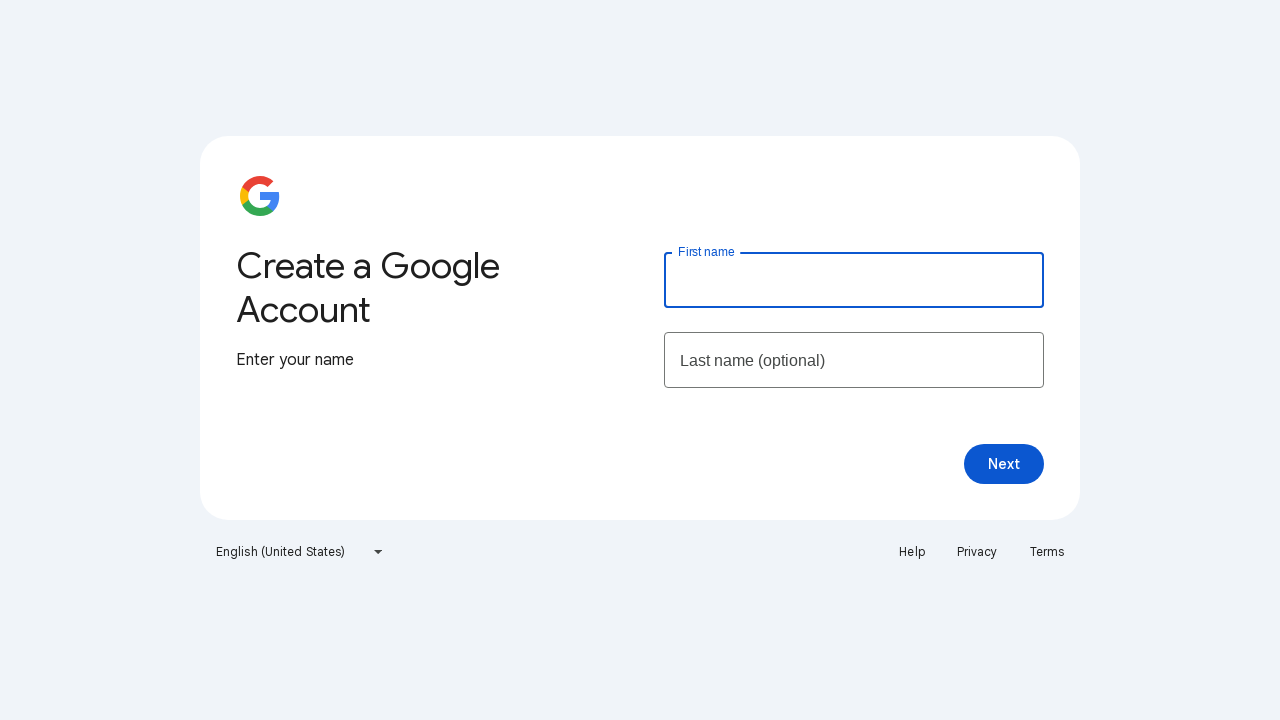

Navigated to Google signup page
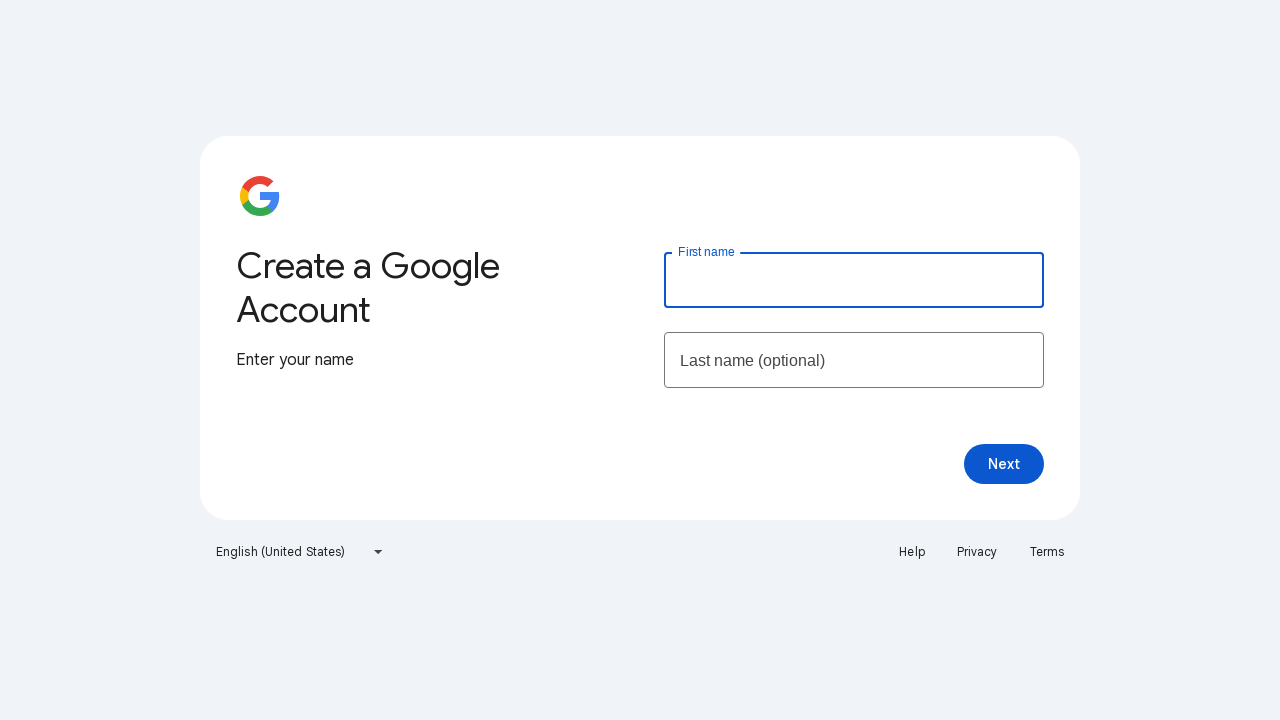

Clicked Help link to open new window at (912, 552) on a[href*='/accounts?hl']
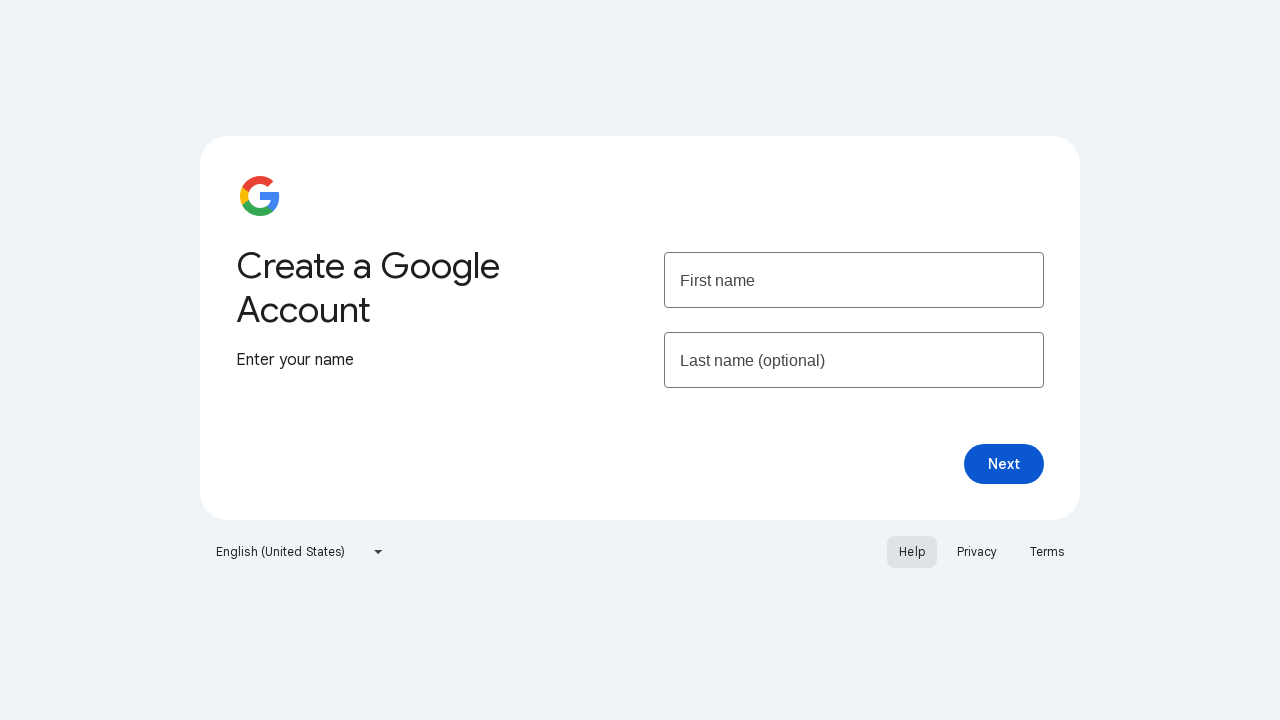

New window opened and captured
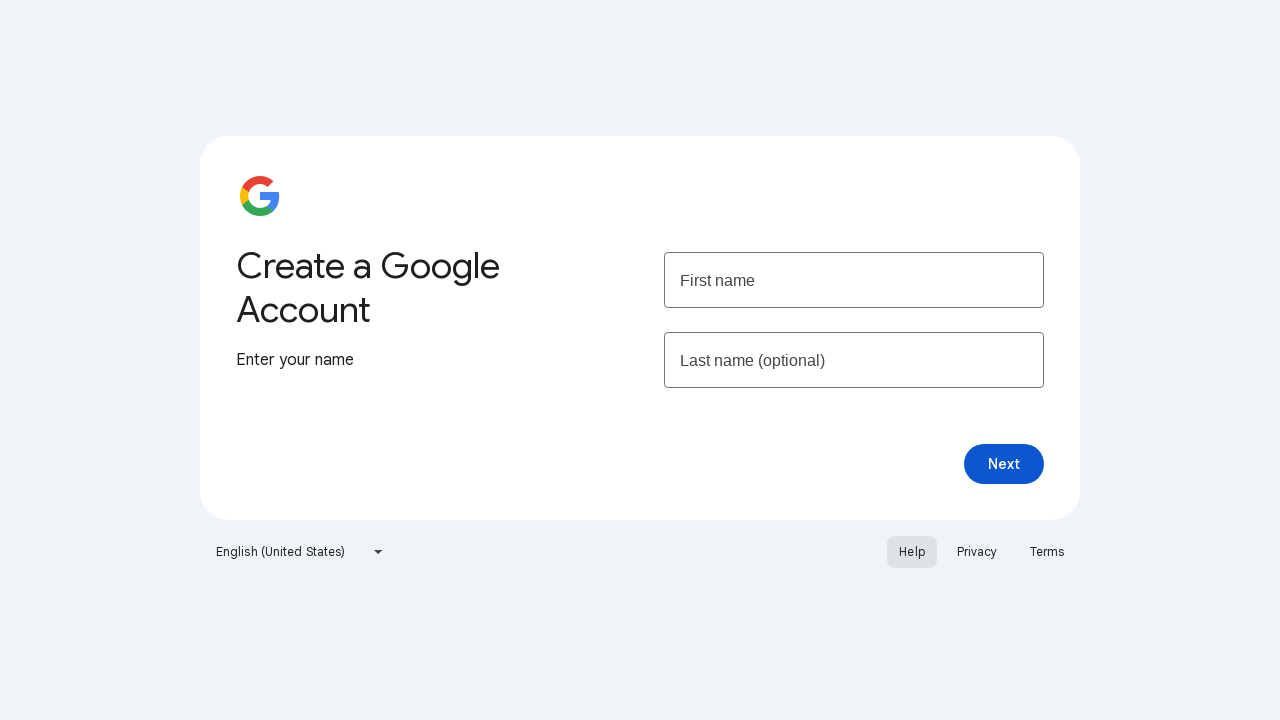

New page finished loading
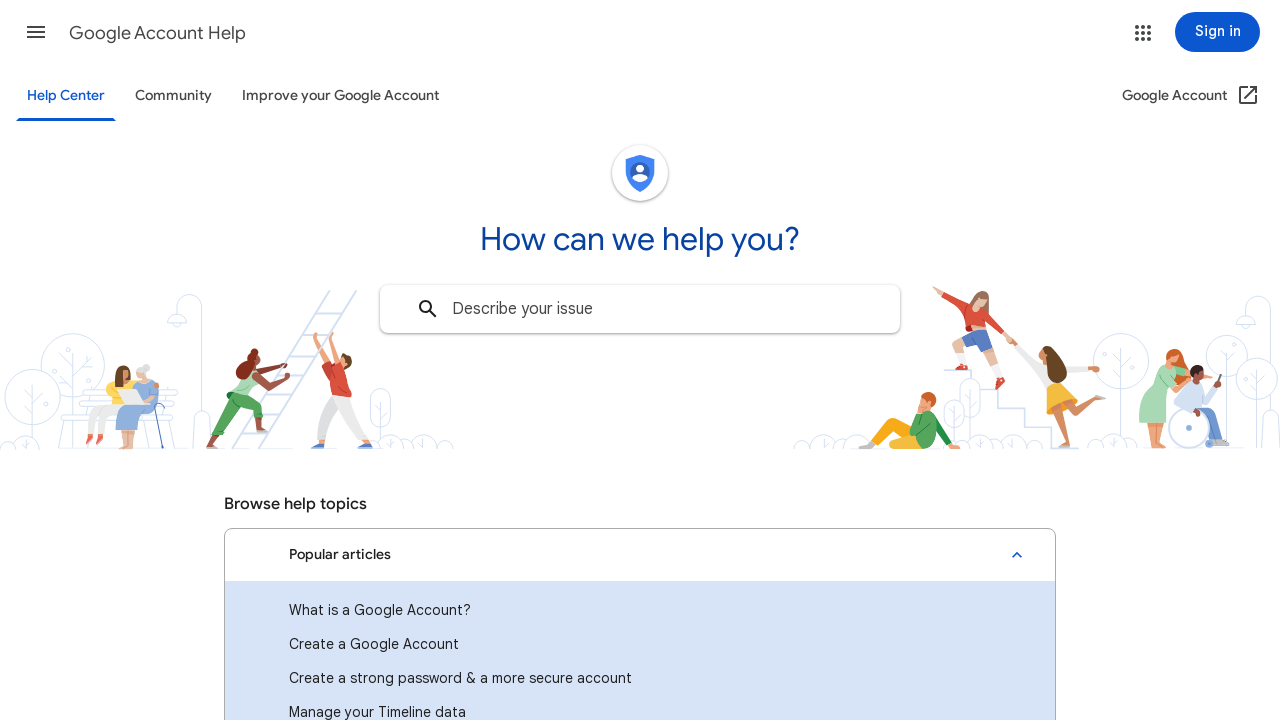

Retrieved new window title: Google Account Help
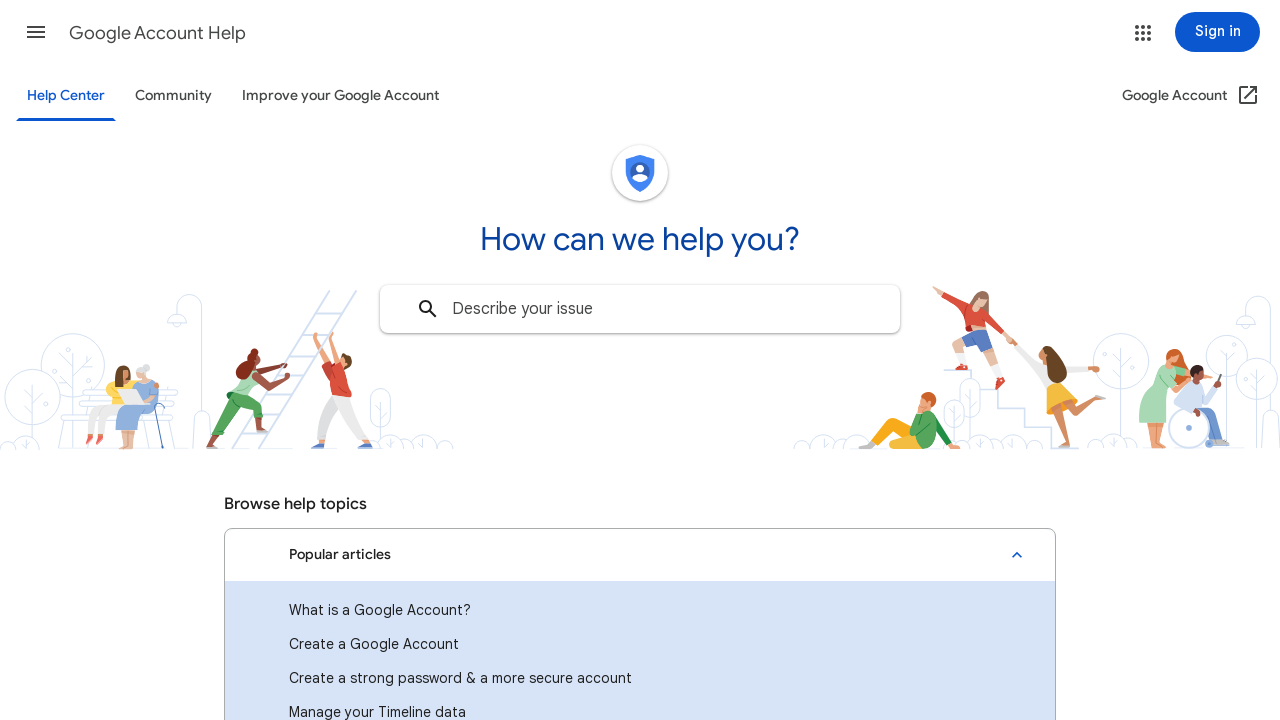

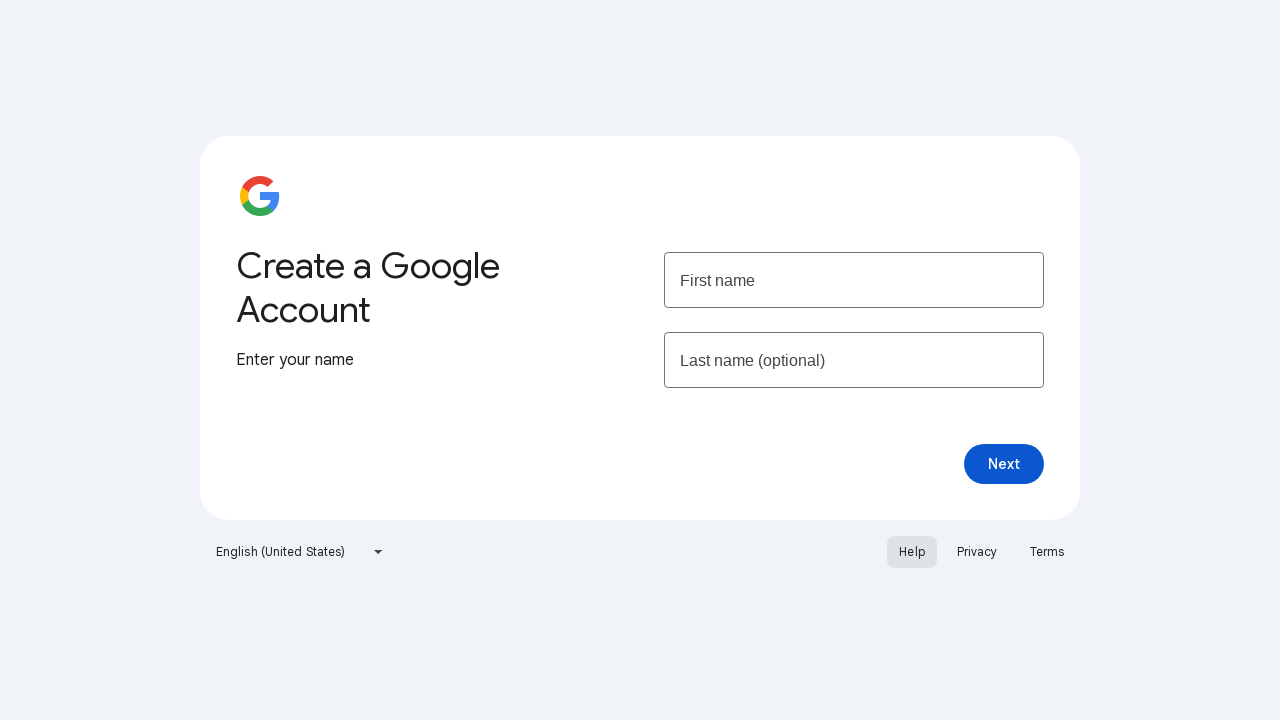